Tests date picker functionality on the APSRTC bus booking website by clicking on the journey date field and selecting the 30th day from the calendar popup.

Starting URL: https://www.apsrtconline.in/oprs-web/guest/home.do?h=1

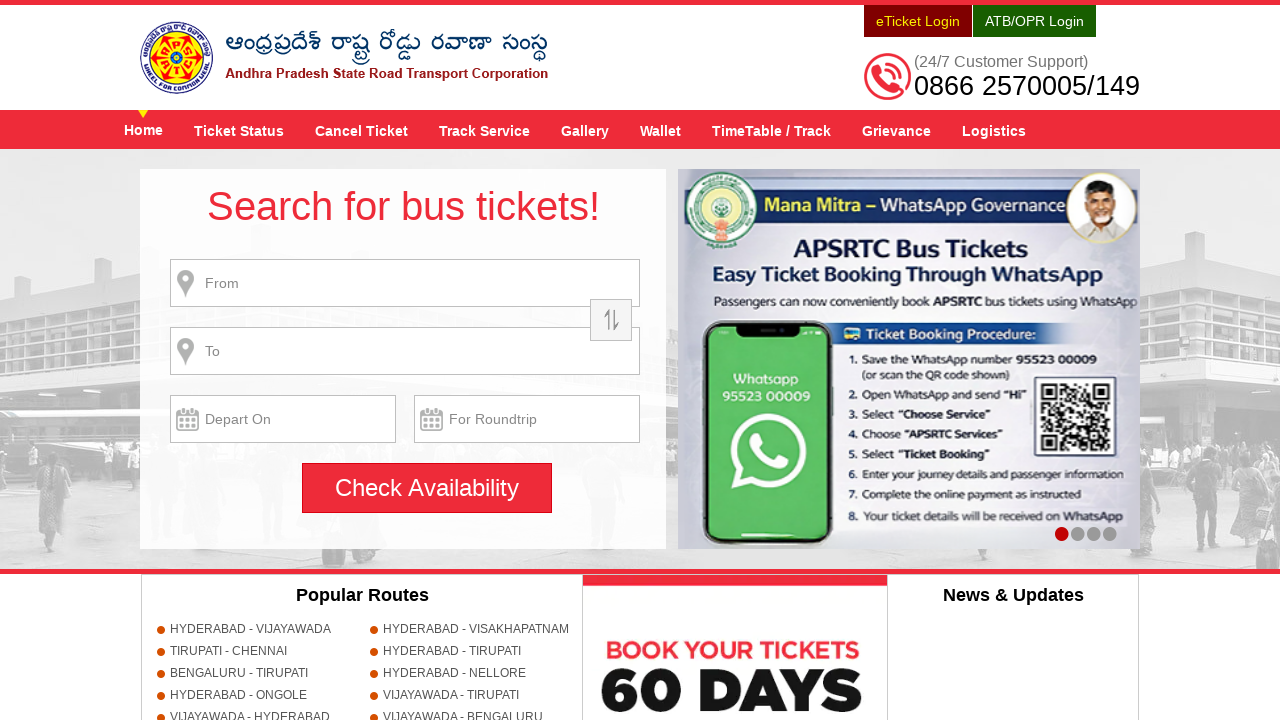

Clicked on journey date field to open date picker at (283, 419) on #txtJourneyDate
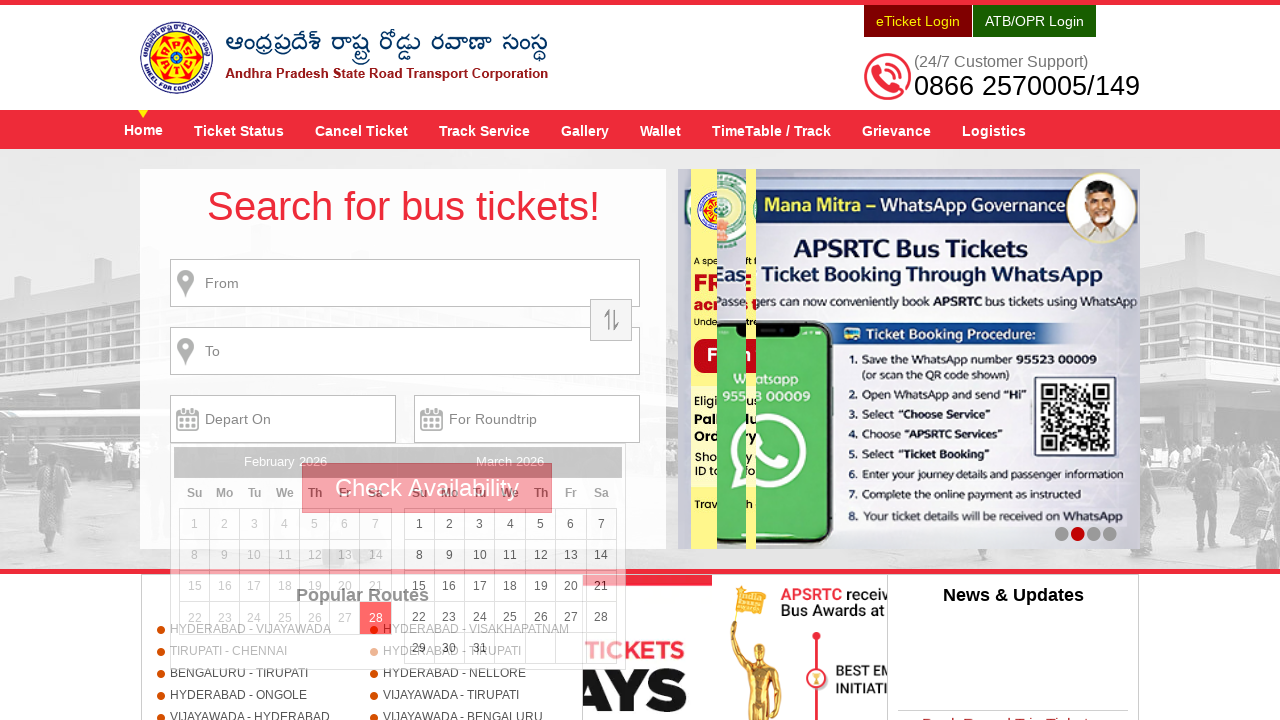

Date picker calendar loaded
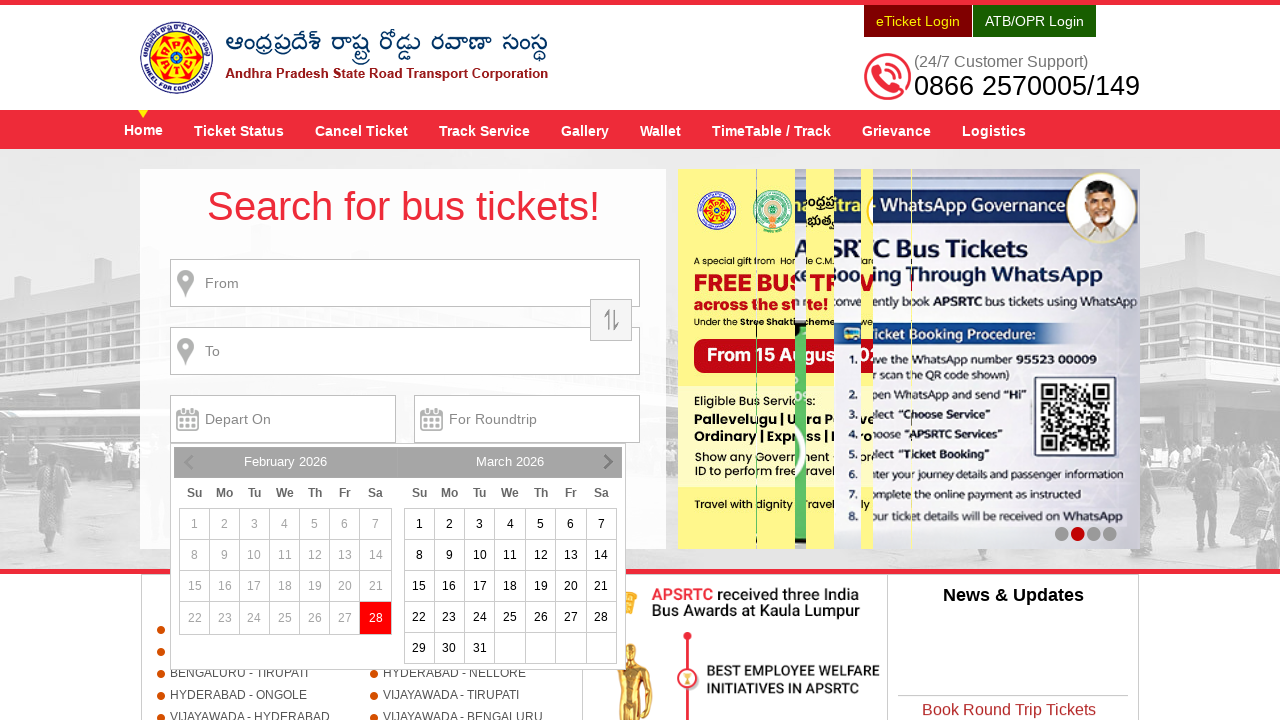

Located calendar table rows
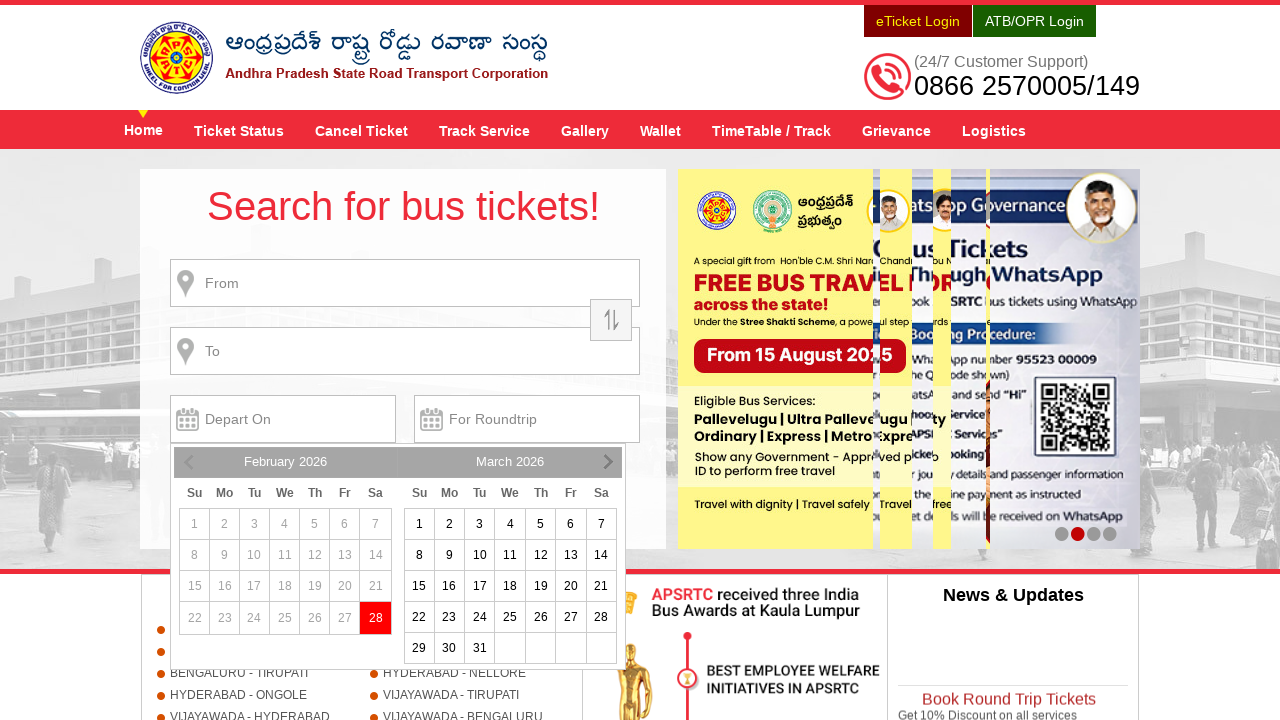

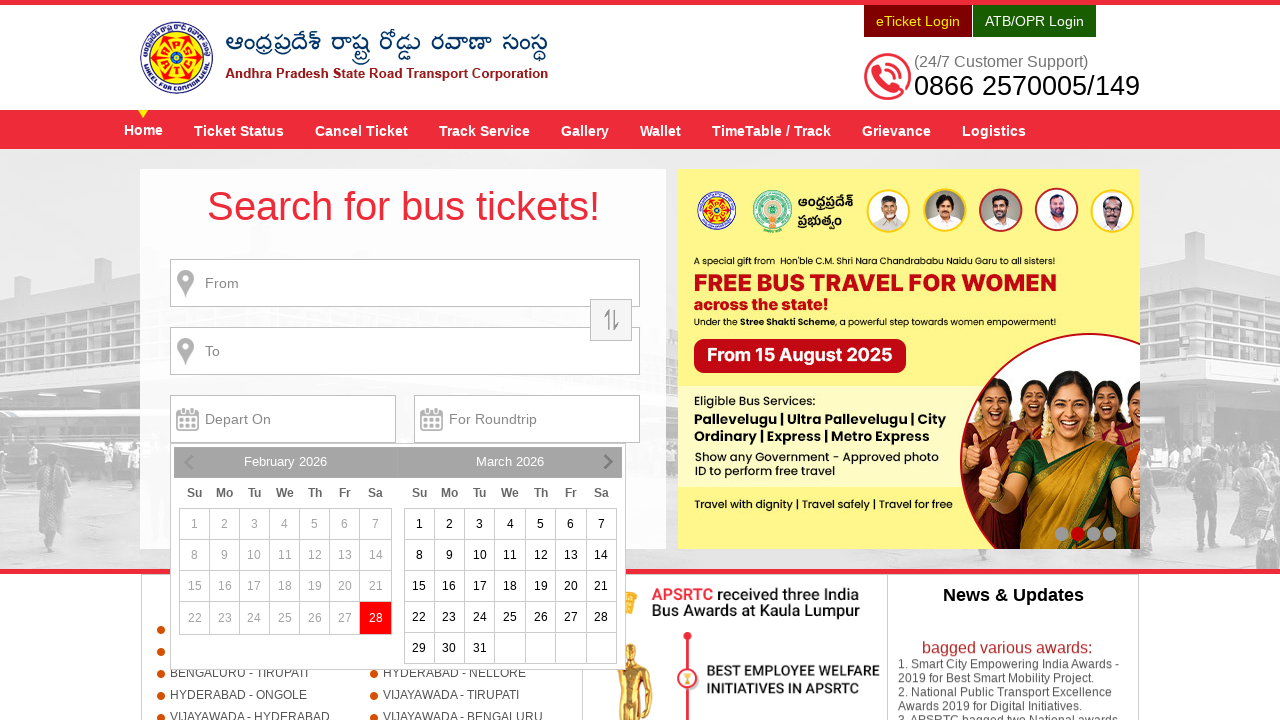